Tests JavaScript prompt functionality by switching to an iframe, clicking a "Try it" button, entering a name in the prompt dialog, accepting it, and verifying the result text is displayed.

Starting URL: https://www.w3schools.com/jsref/tryit.asp?filename=tryjsref_prompt

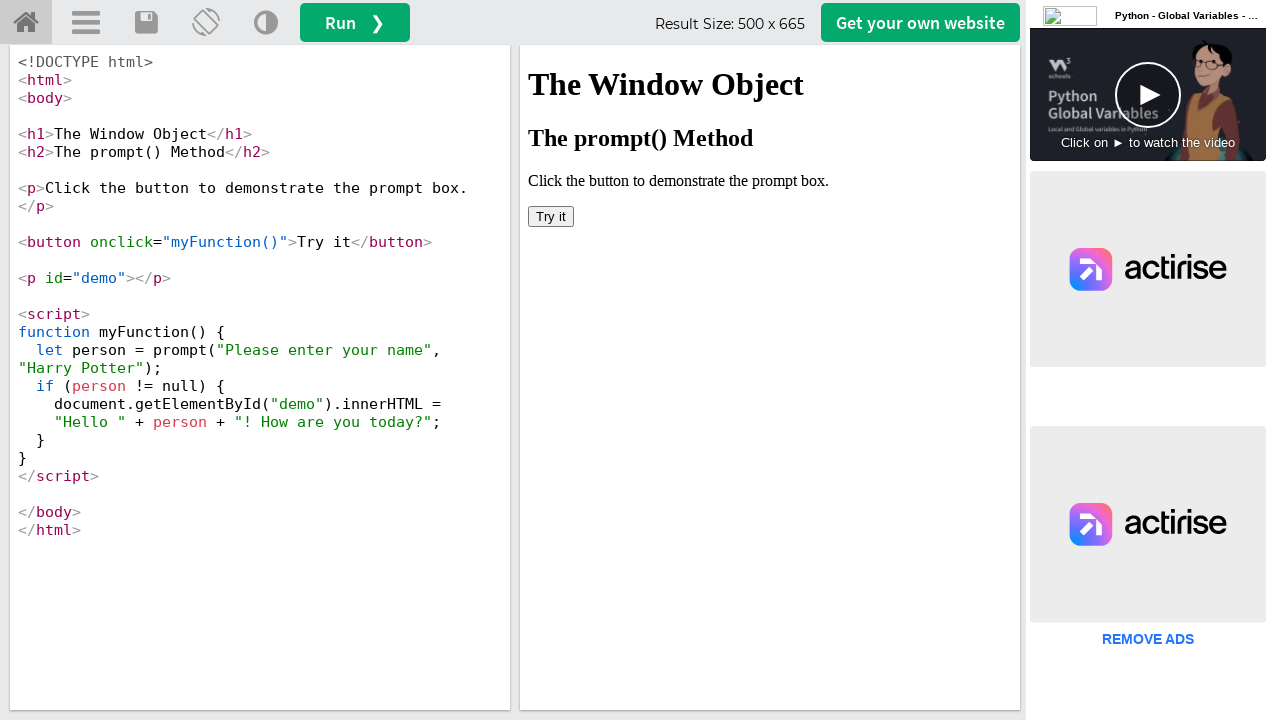

Located iframe with ID 'iframeResult'
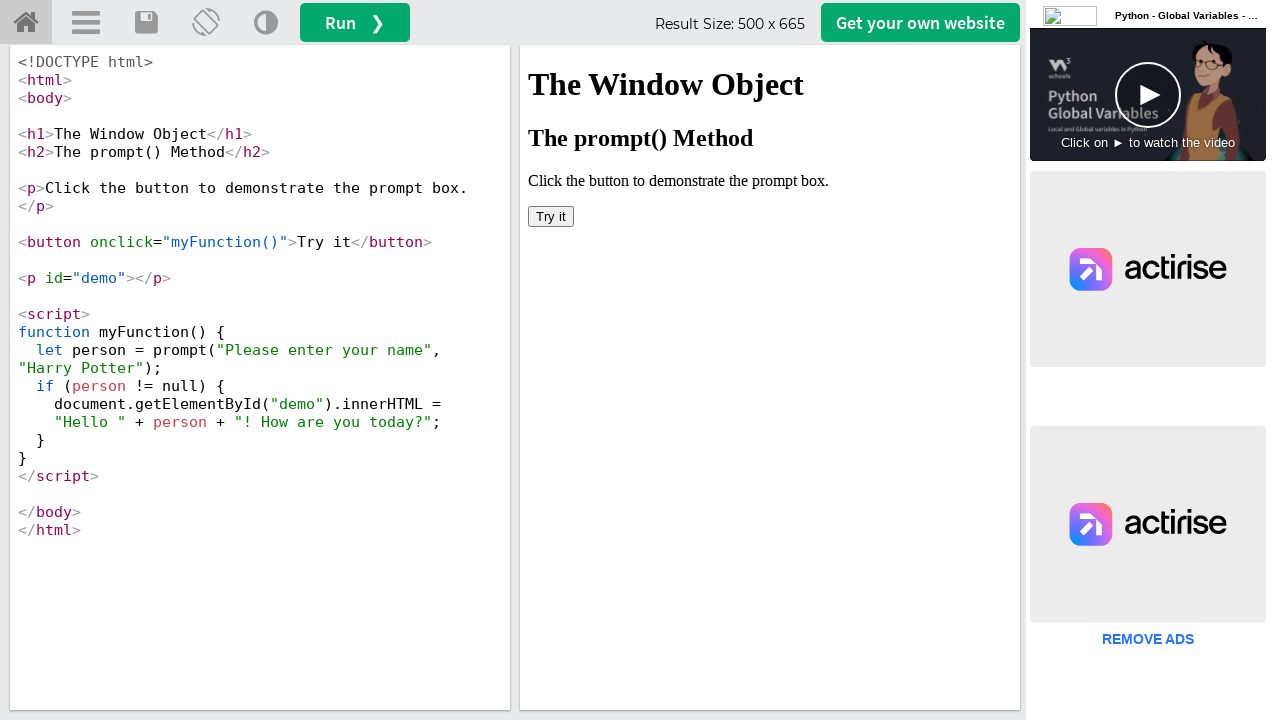

Set up dialog handler to accept prompt with text 'Marcus'
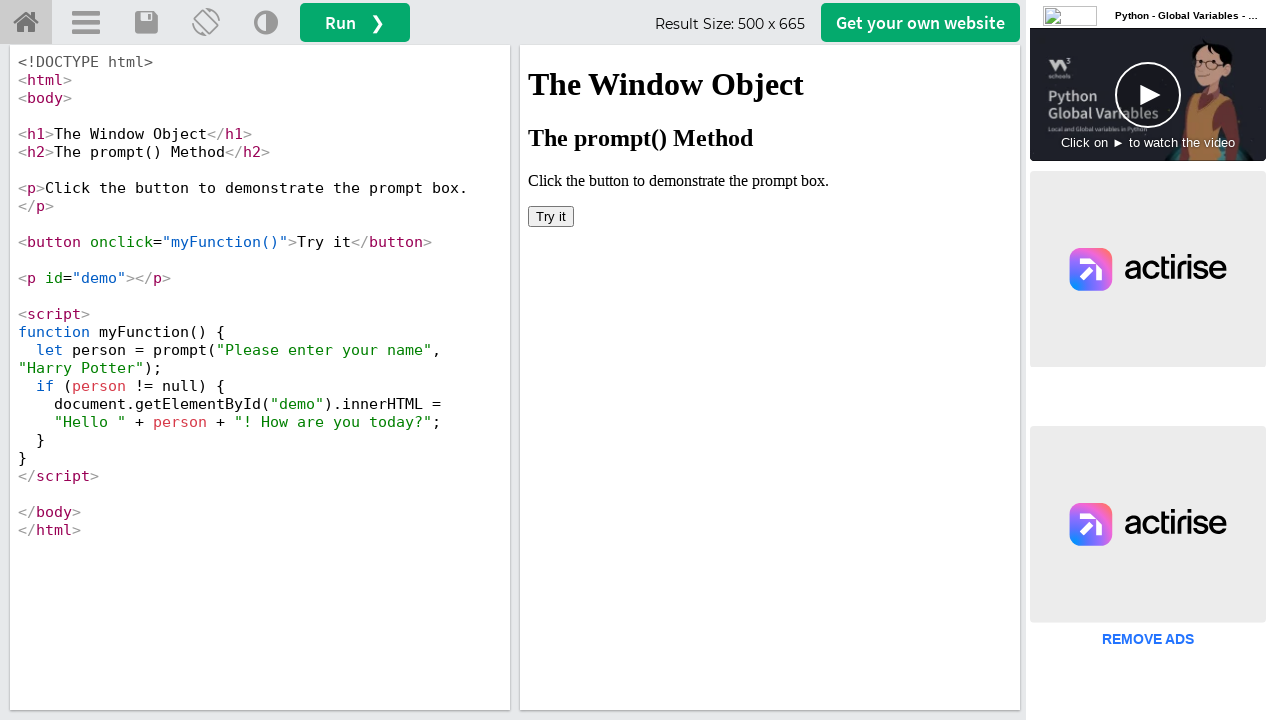

Clicked 'Try it' button to trigger JavaScript prompt at (551, 216) on #iframeResult >> internal:control=enter-frame >> xpath=//button[text()='Try it']
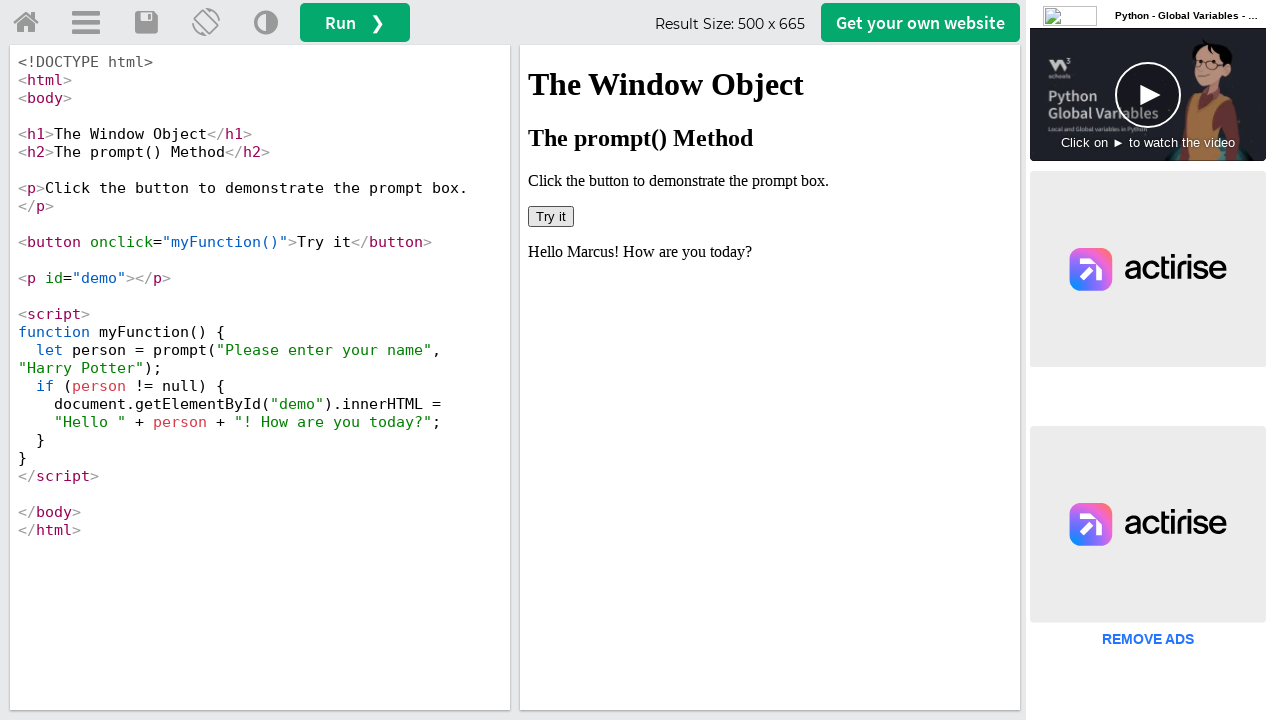

Result element with ID 'demo' is visible
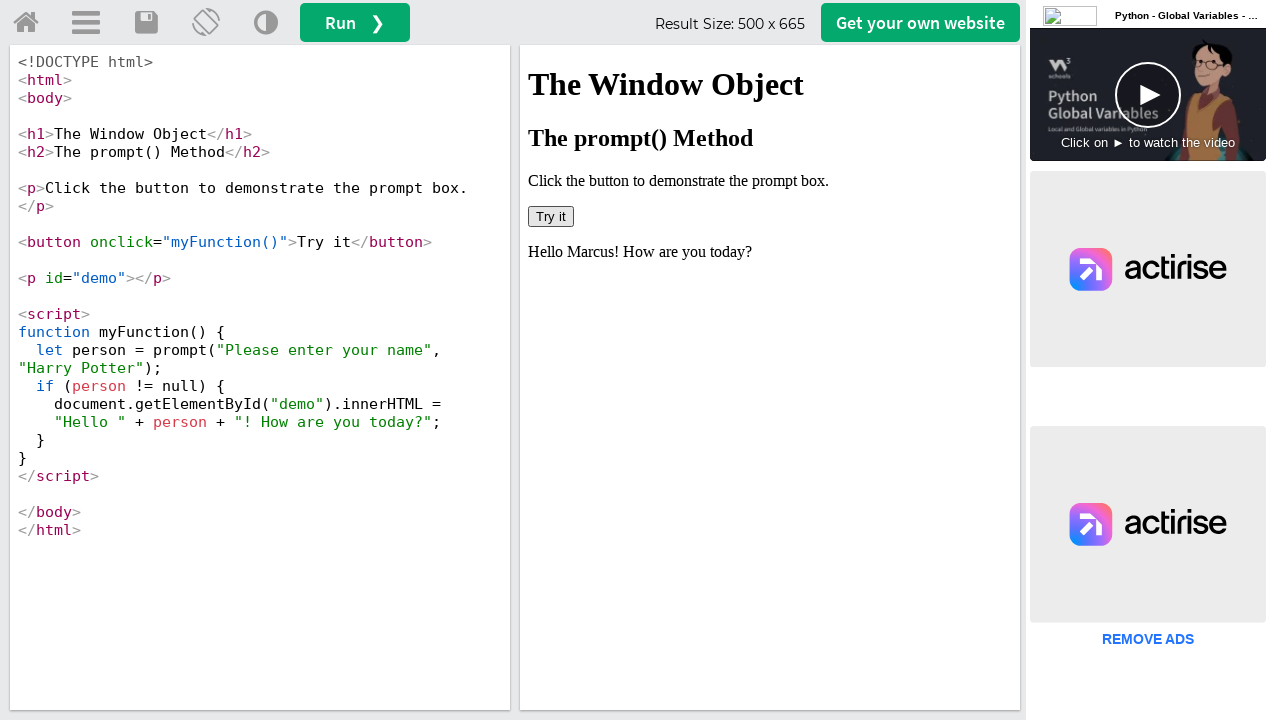

Retrieved result text from prompt: 'Hello Marcus! How are you today?'
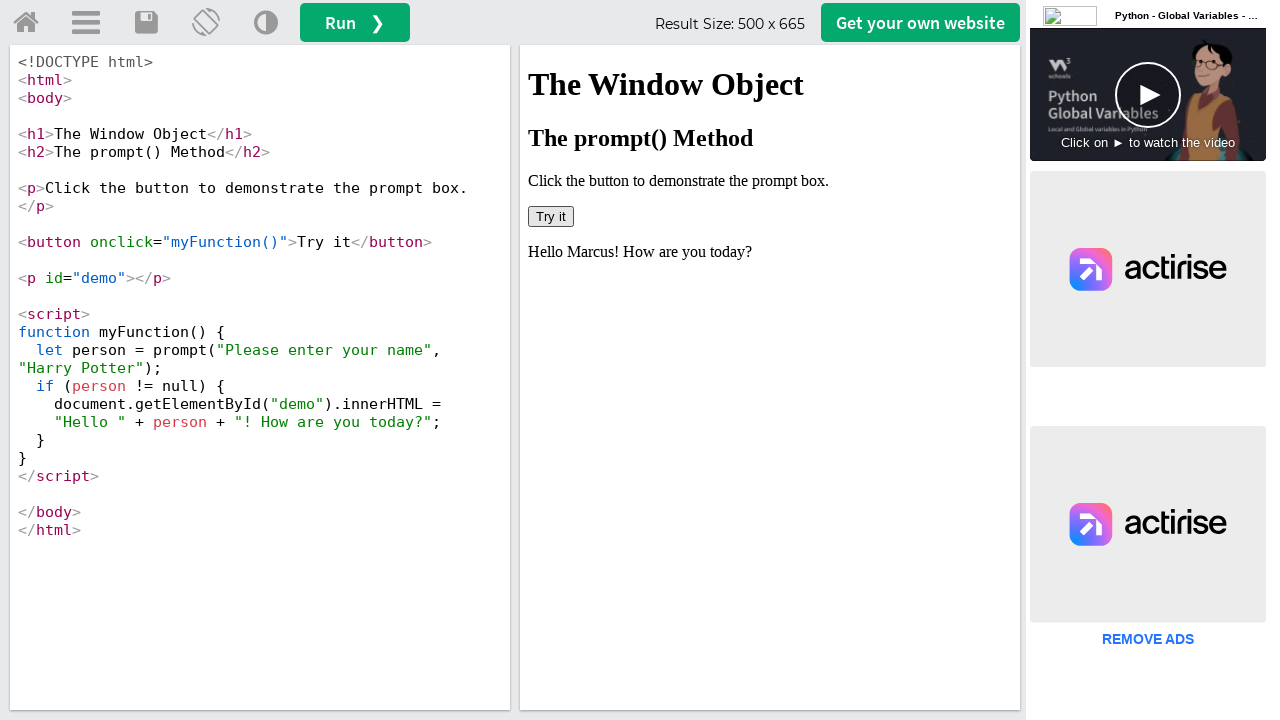

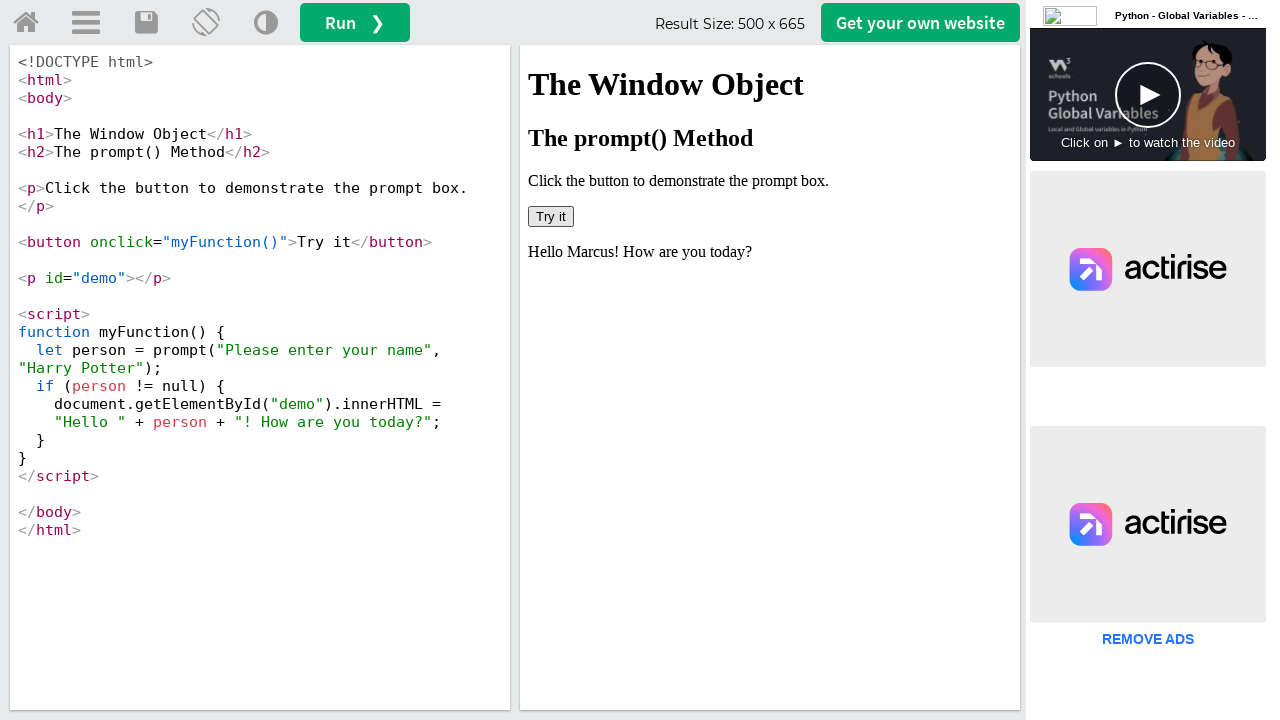